Tests the Dropdown page by navigating to it, clicking the dropdown menu, and selecting options from the dropdown list.

Starting URL: https://the-internet.herokuapp.com

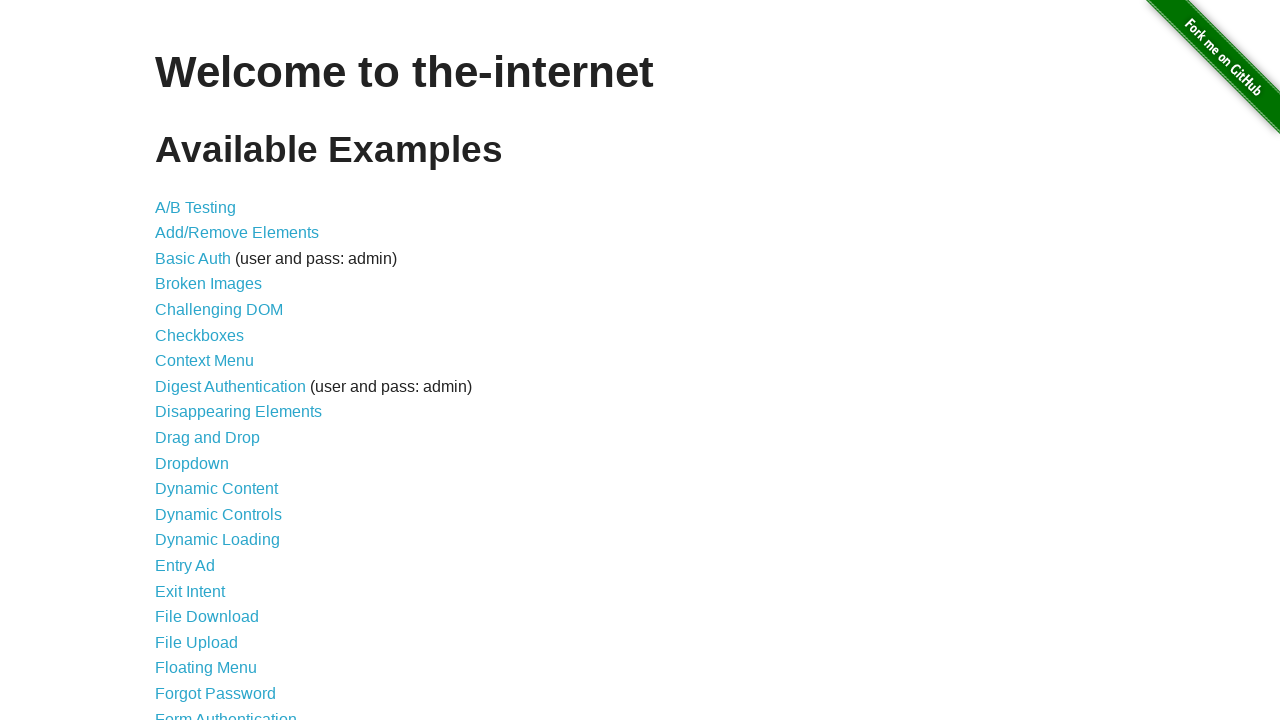

Clicked on Dropdown link at (192, 463) on a:has-text('Dropdown')
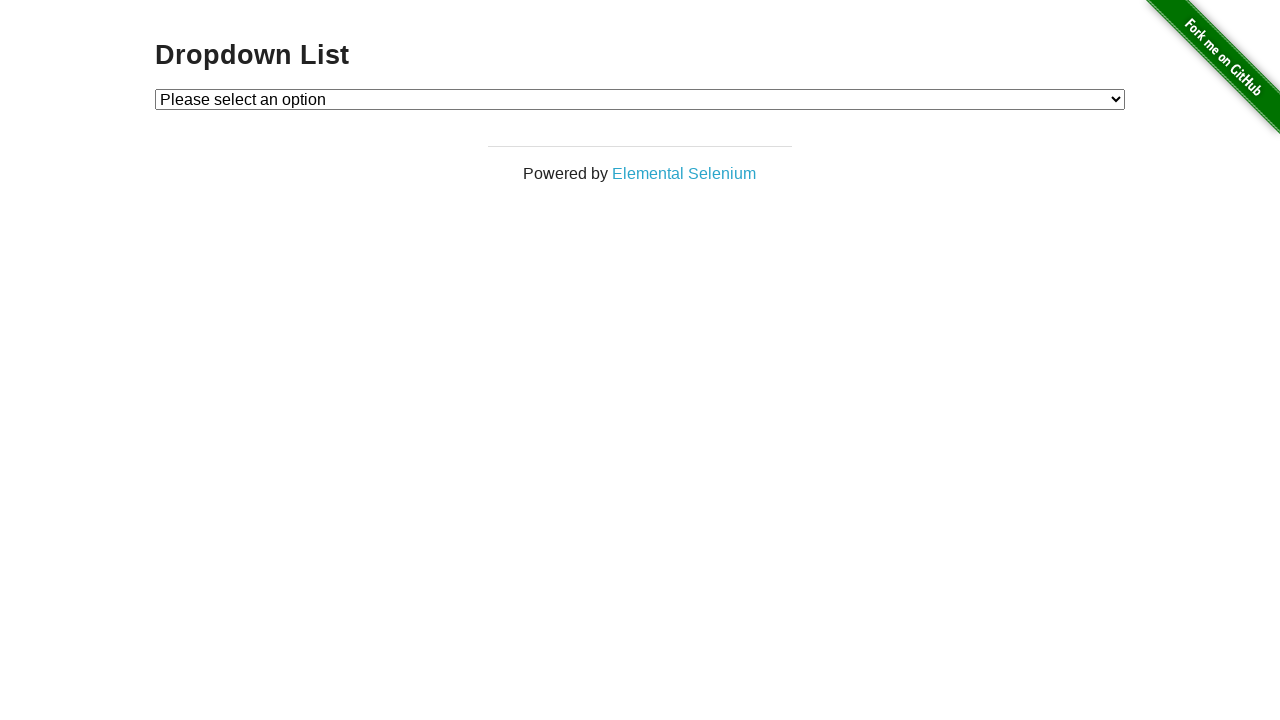

Dropdown menu loaded
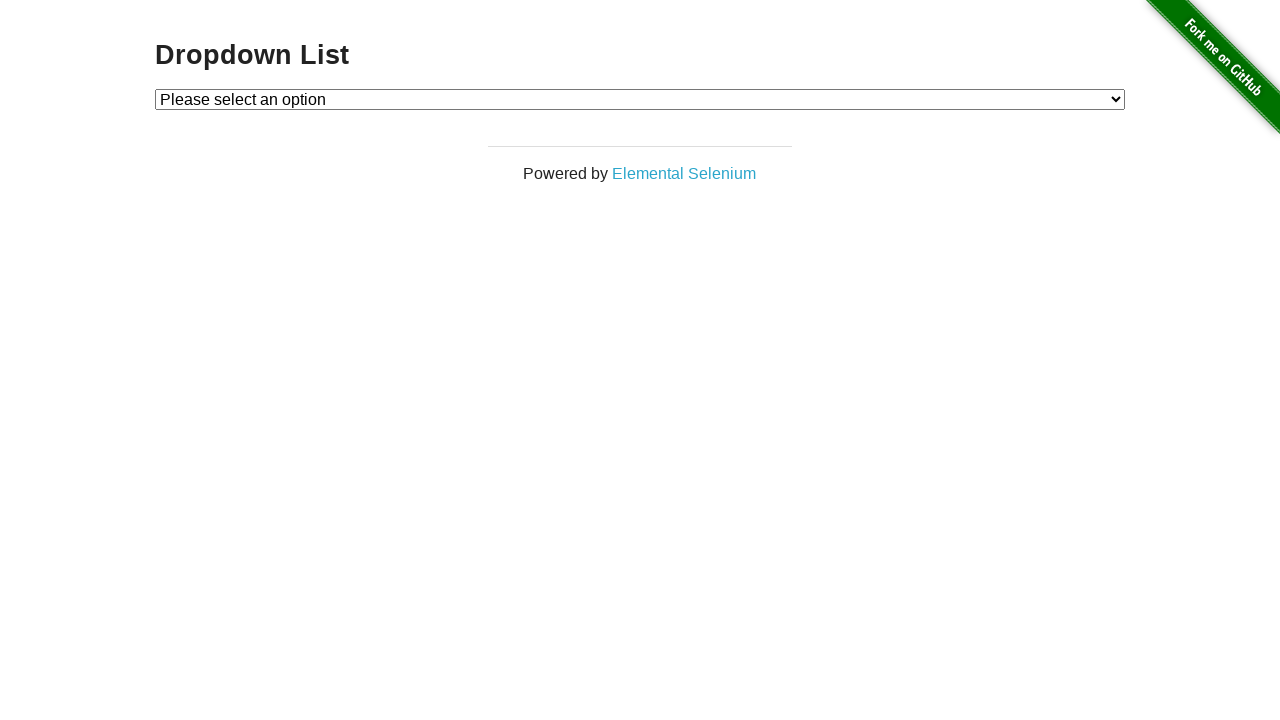

Selected option 1 from dropdown on #dropdown
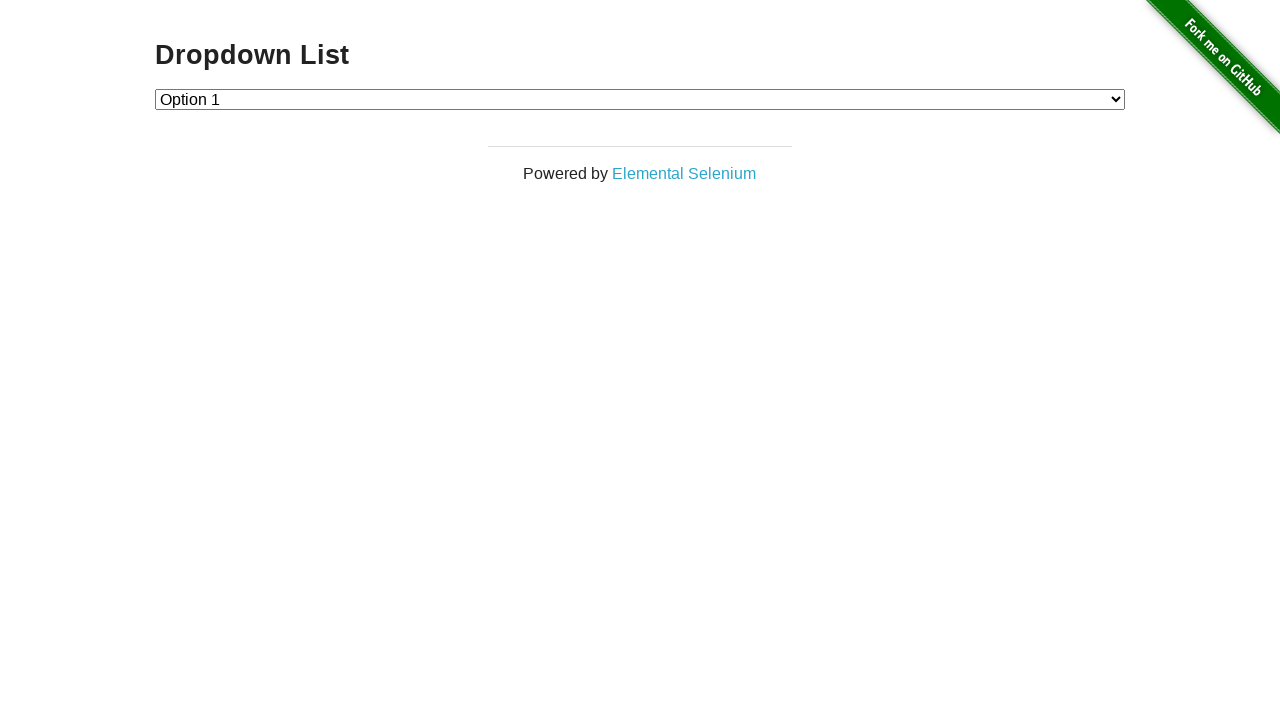

Selected option 2 from dropdown on #dropdown
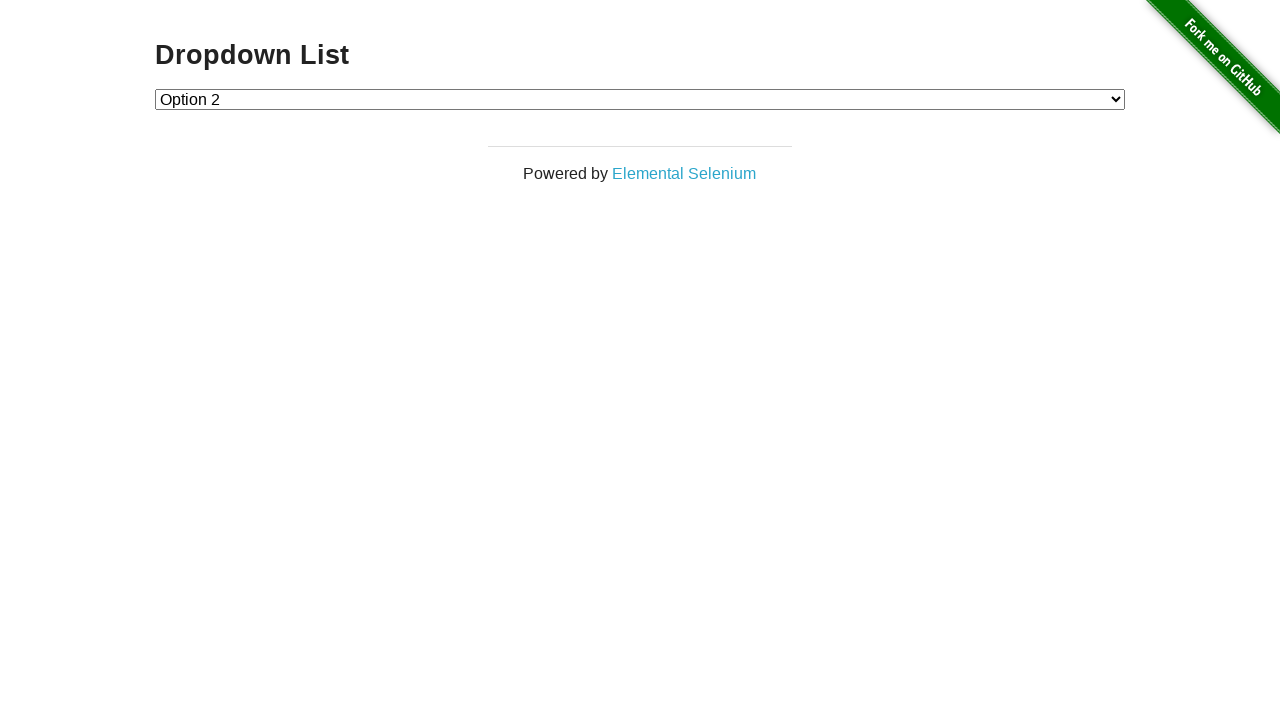

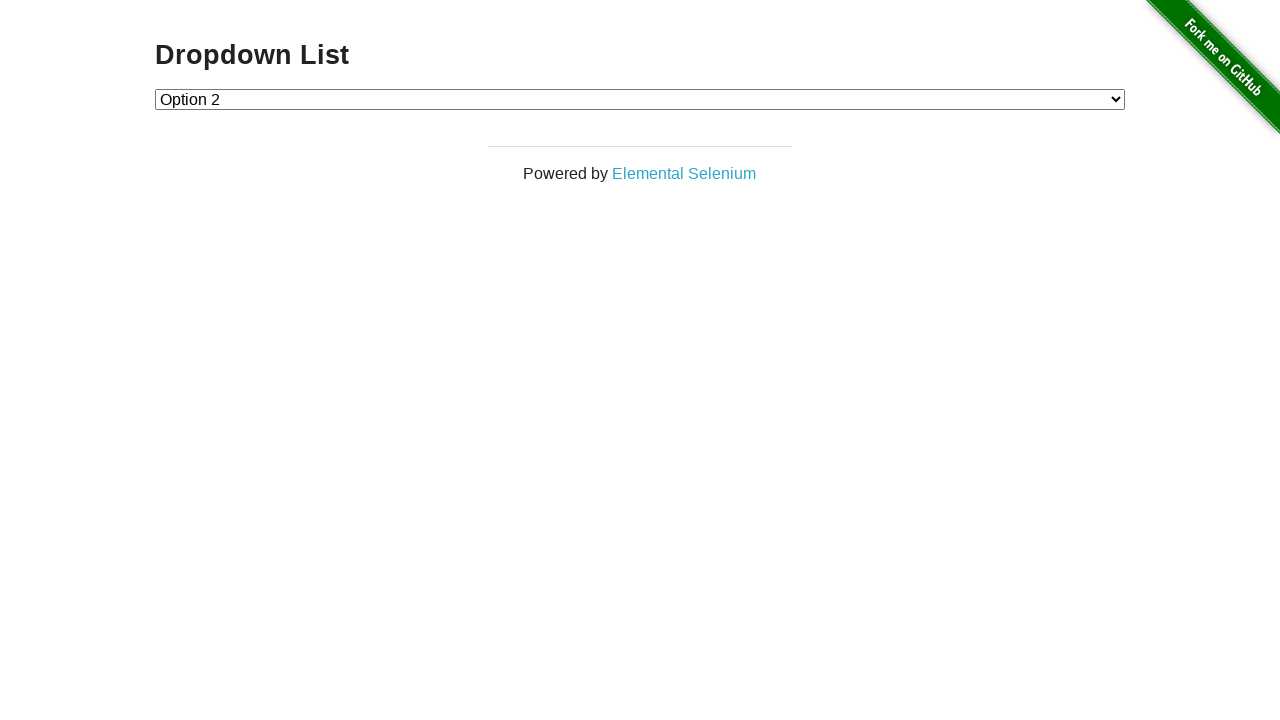